Fills out a street address lookup form to find government district information for a given address

Starting URL: http://www.austintexas.gov/government

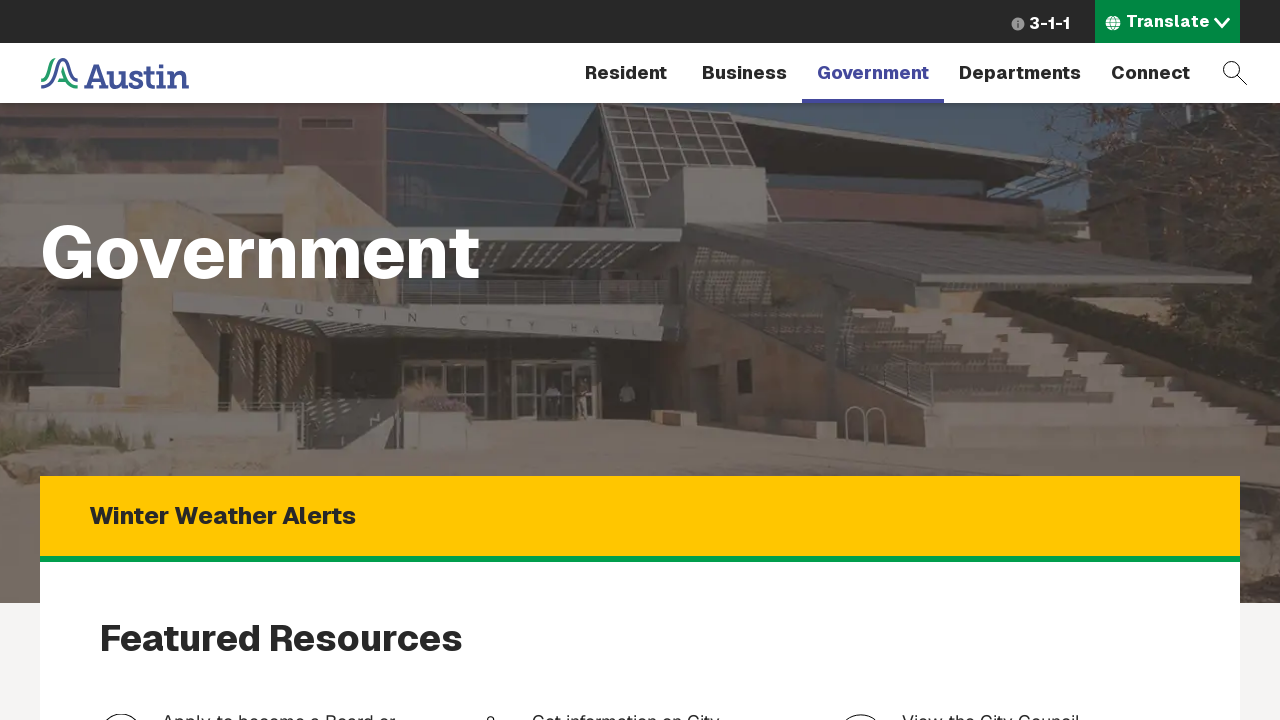

Address input field loaded
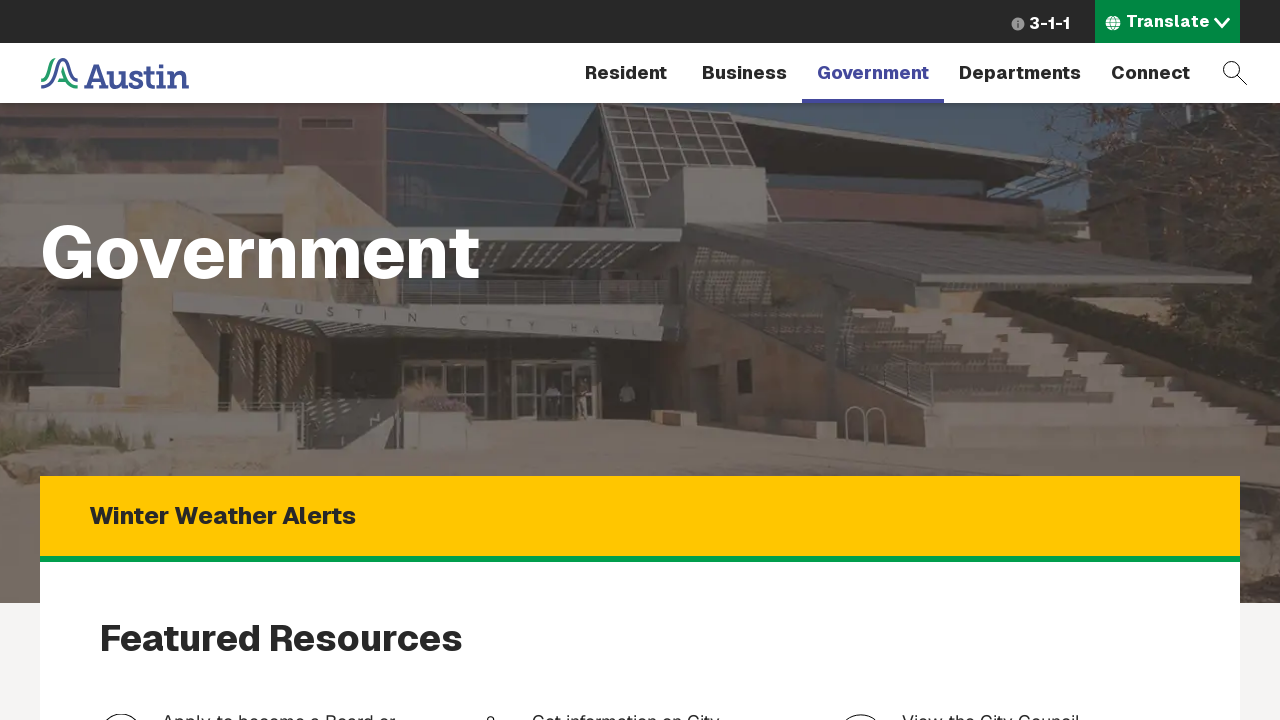

Filled street address field with '1520 Rutherford Lane Austin' on #edit-streetaddress
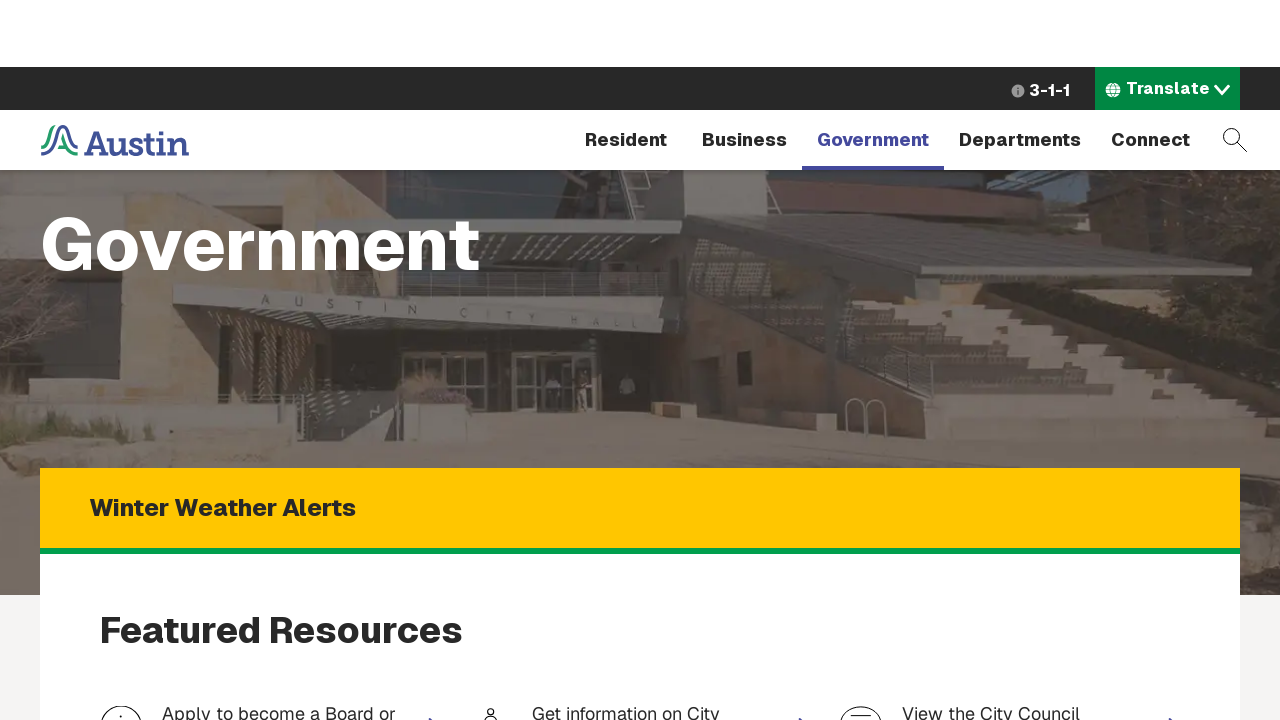

Clicked lookup button to search for district information at (1140, 680) on #edit-lookupbtn
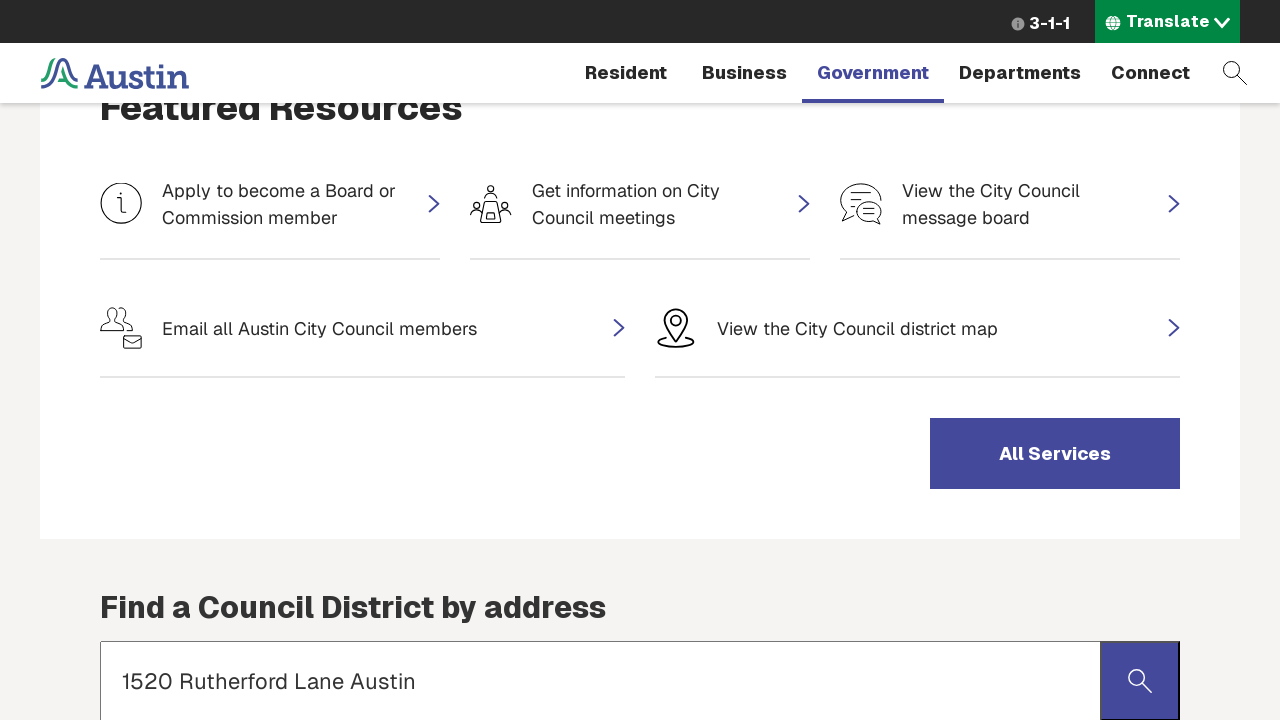

District information loaded on the page
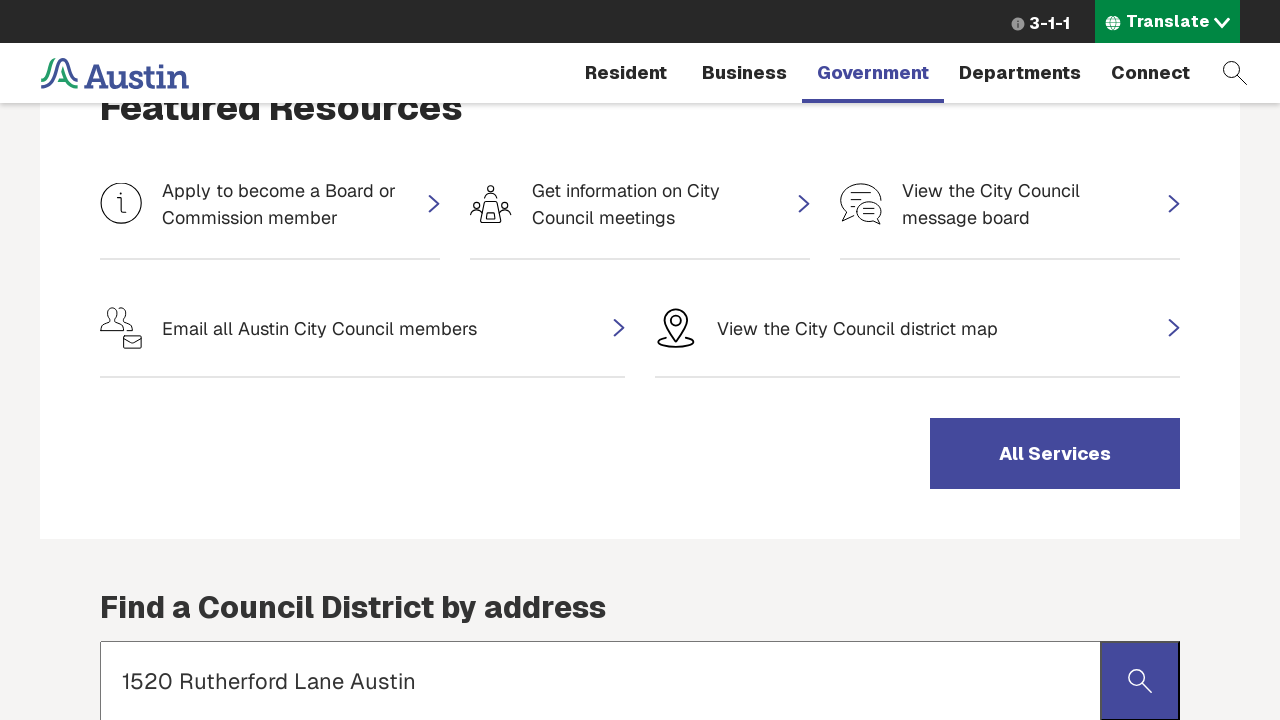

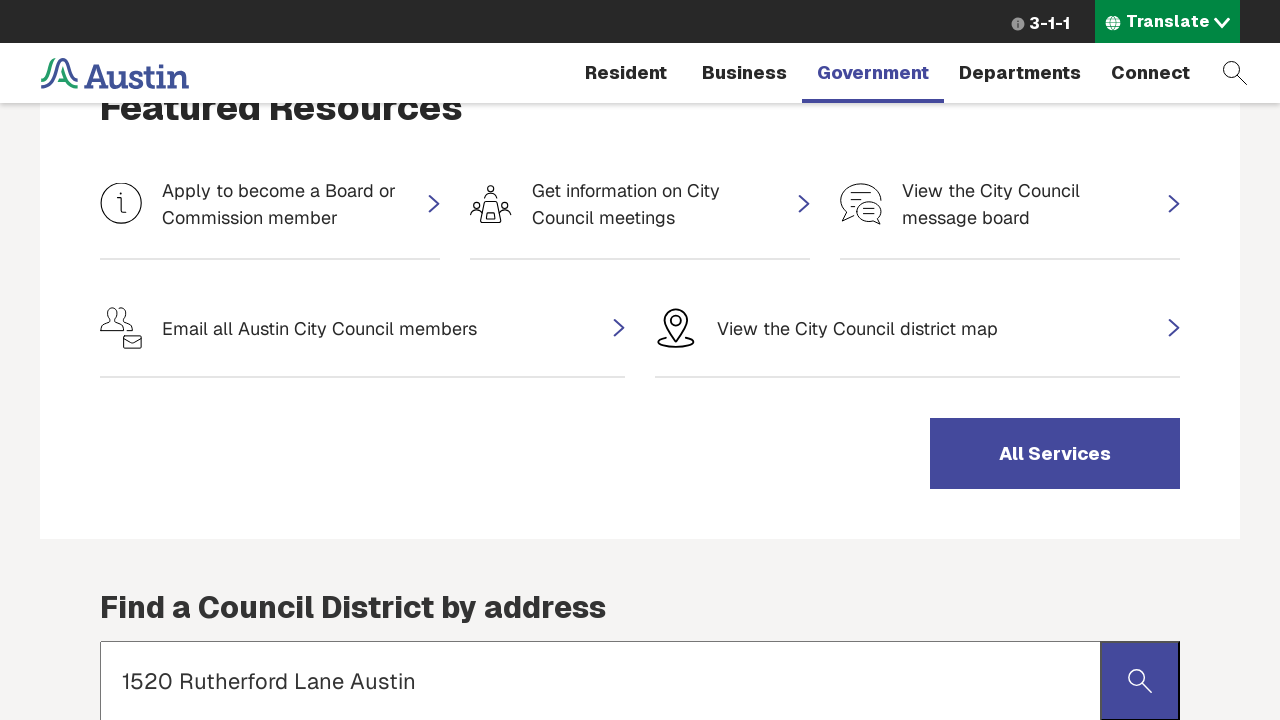